Tests payment validation by adding an Ebook to cart, clicking pay with debit card, and verifying that validation error messages appear when clicking Pay without entering required fields.

Starting URL: https://shopdemo.e-junkie.com/

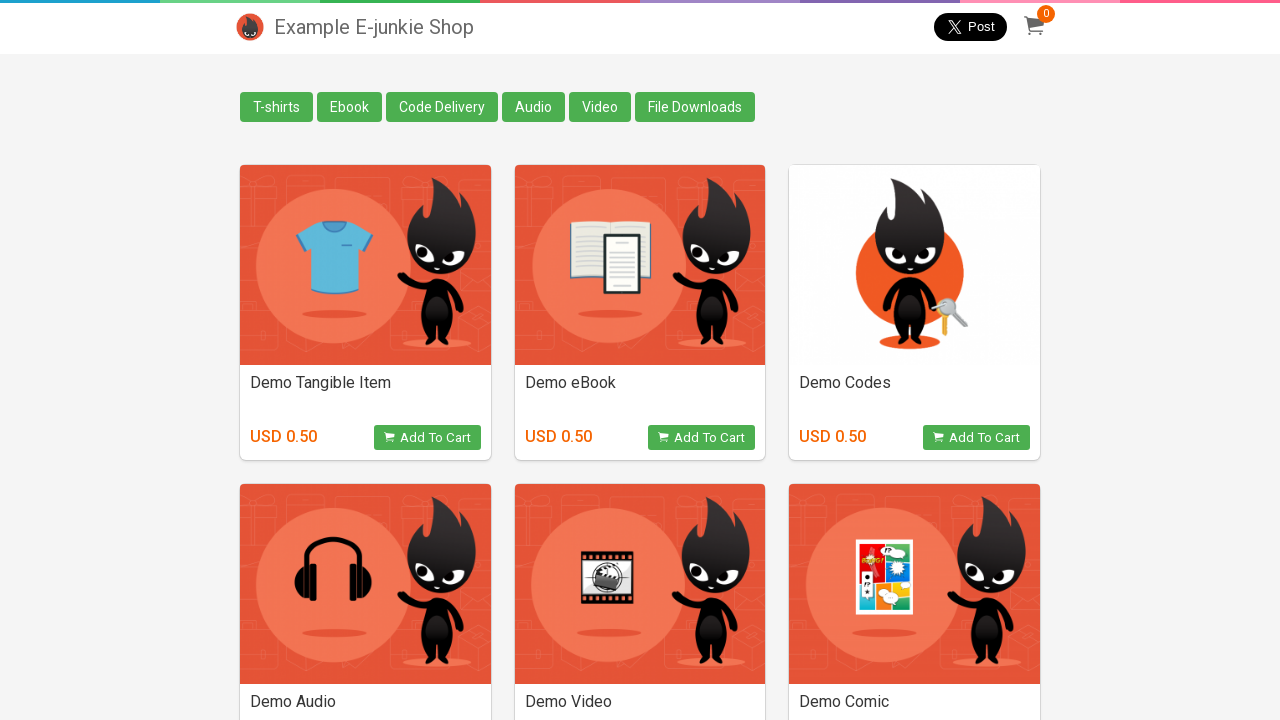

Clicked on Ebook link at (350, 107) on text=Ebook
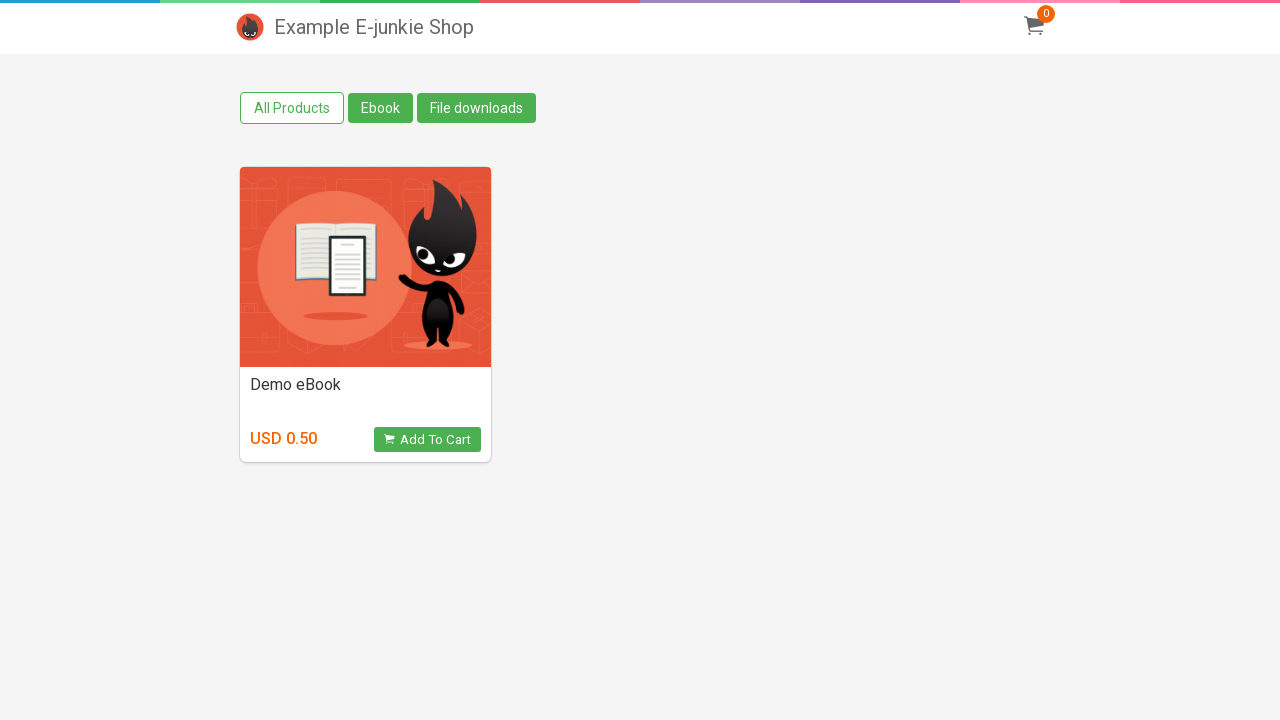

Clicked Add to Cart button at (427, 440) on button.view_product
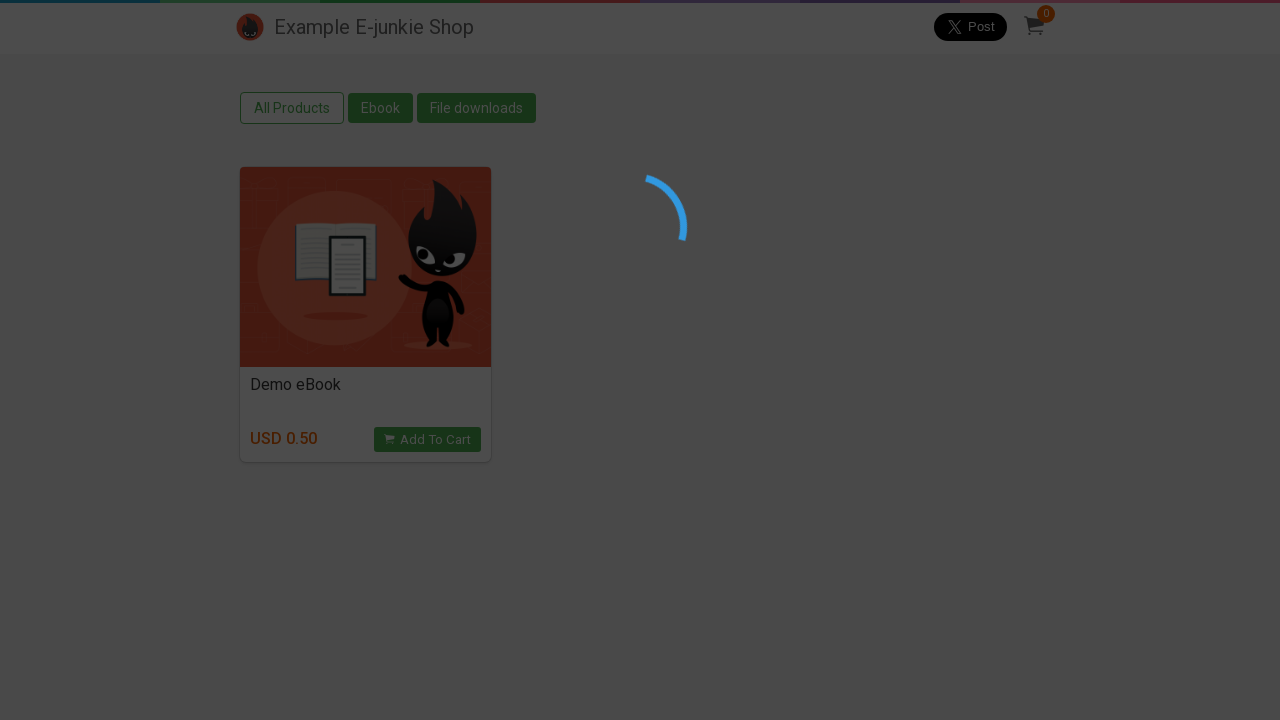

Payment iframe appeared
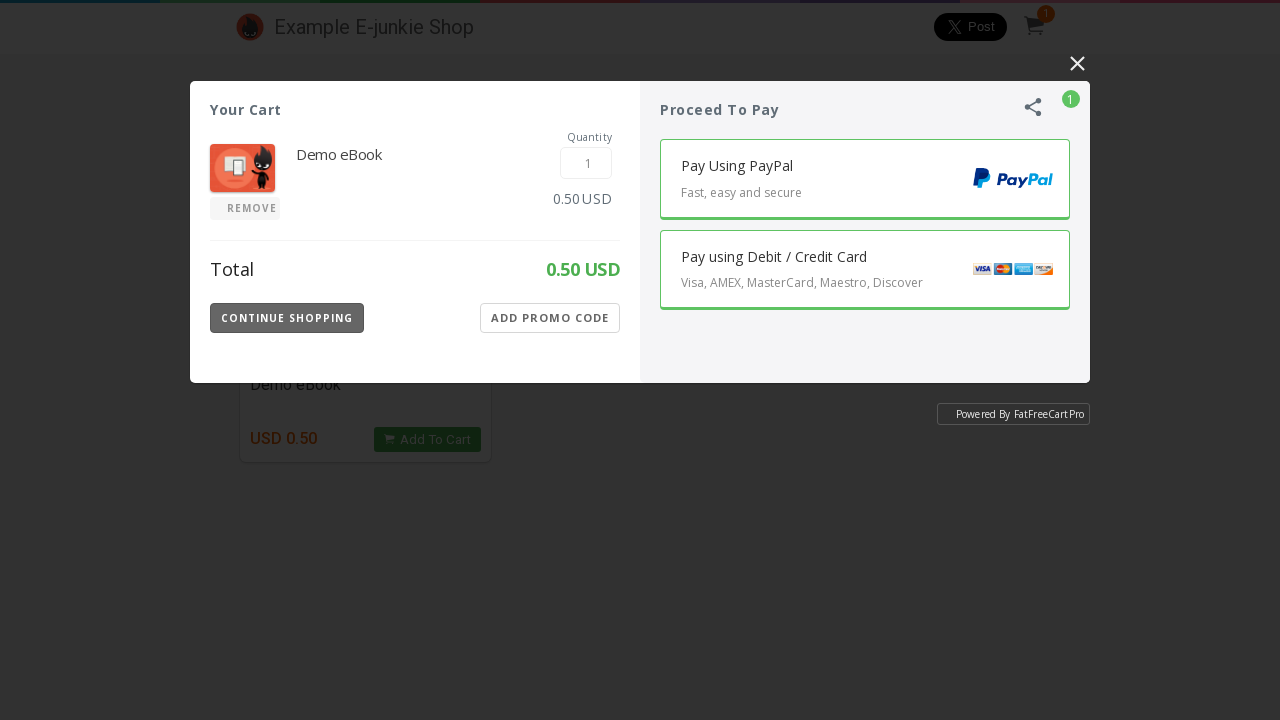

Switched to payment iframe context
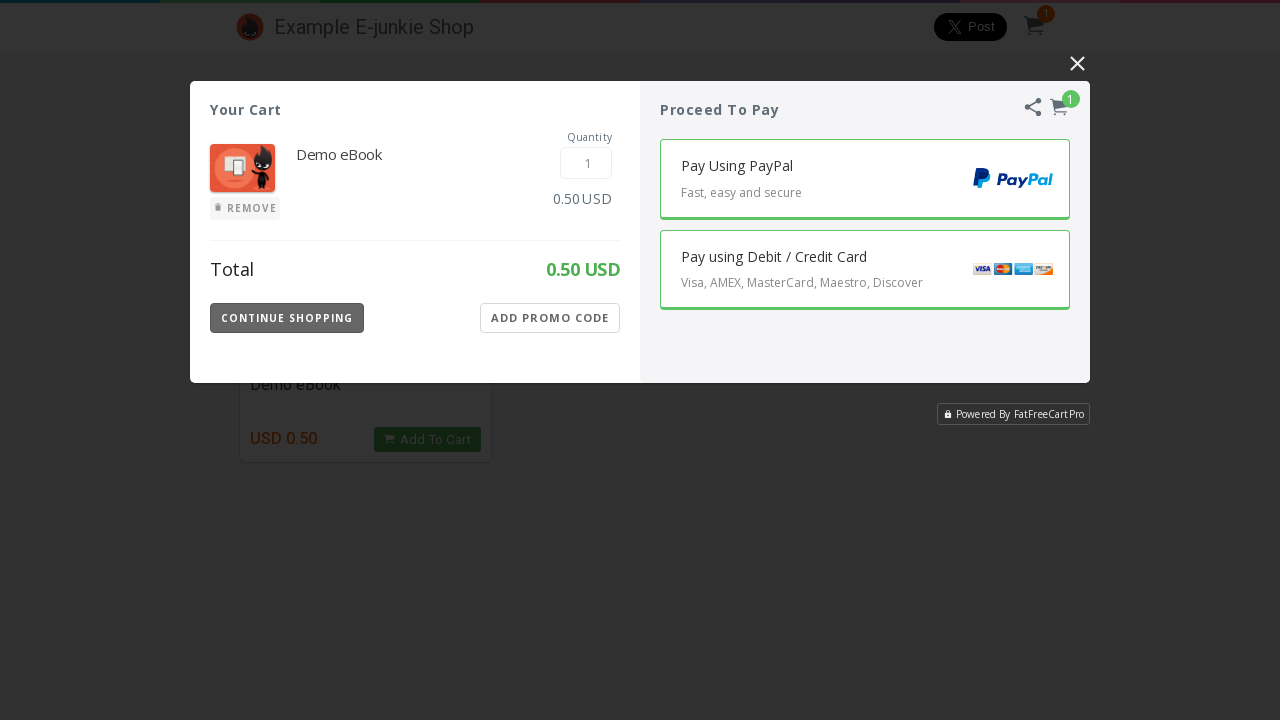

Credit/debit card payment button appeared
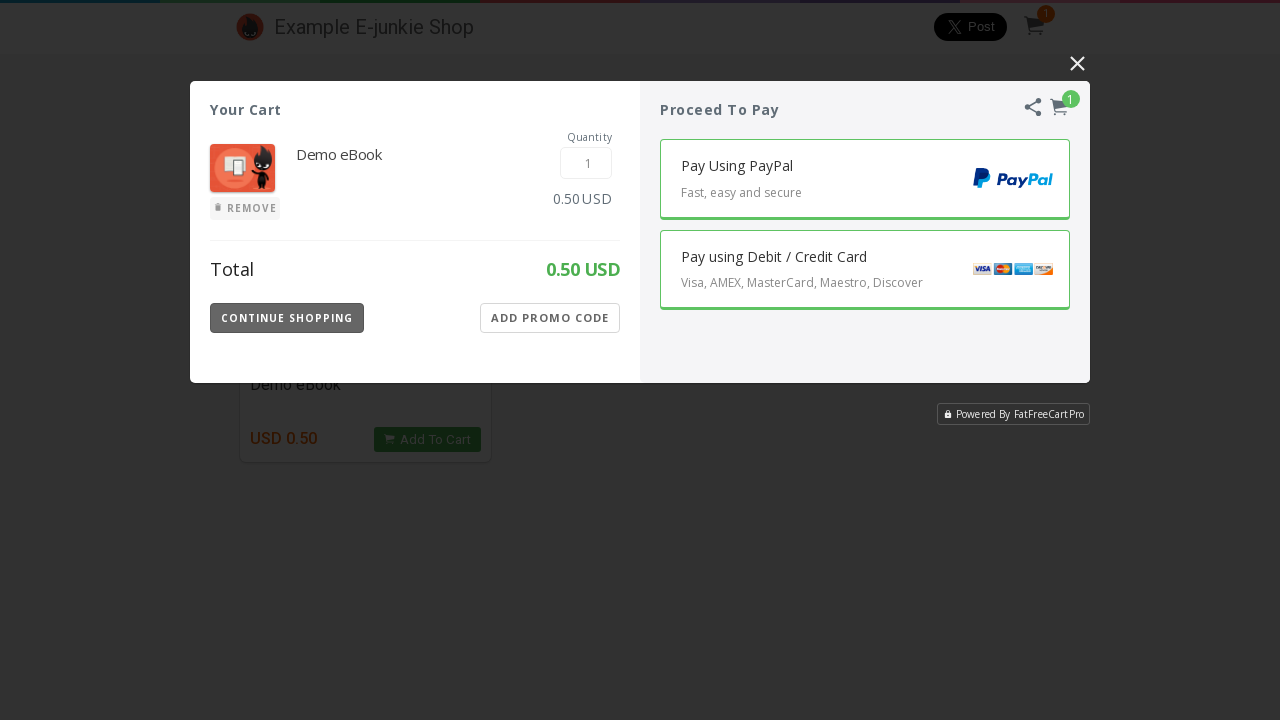

Clicked Pay with credit/debit card button at (865, 270) on .Payment-Button.CC
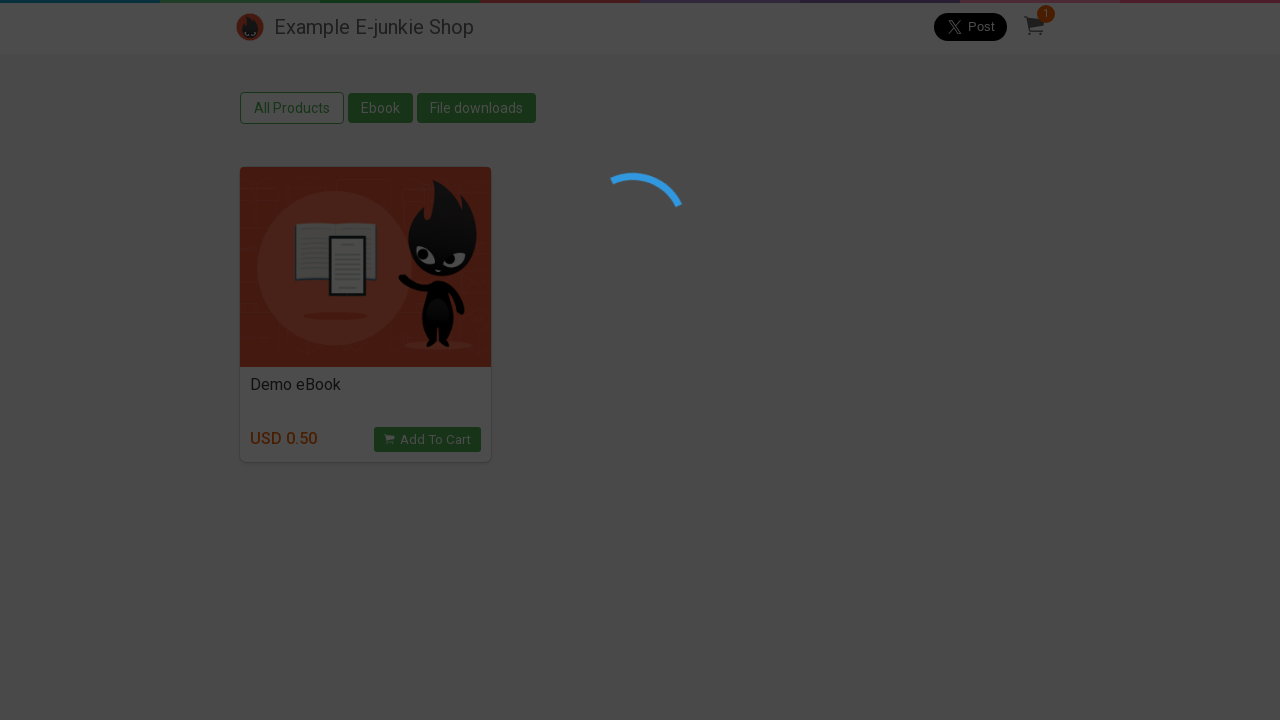

Pay button became available
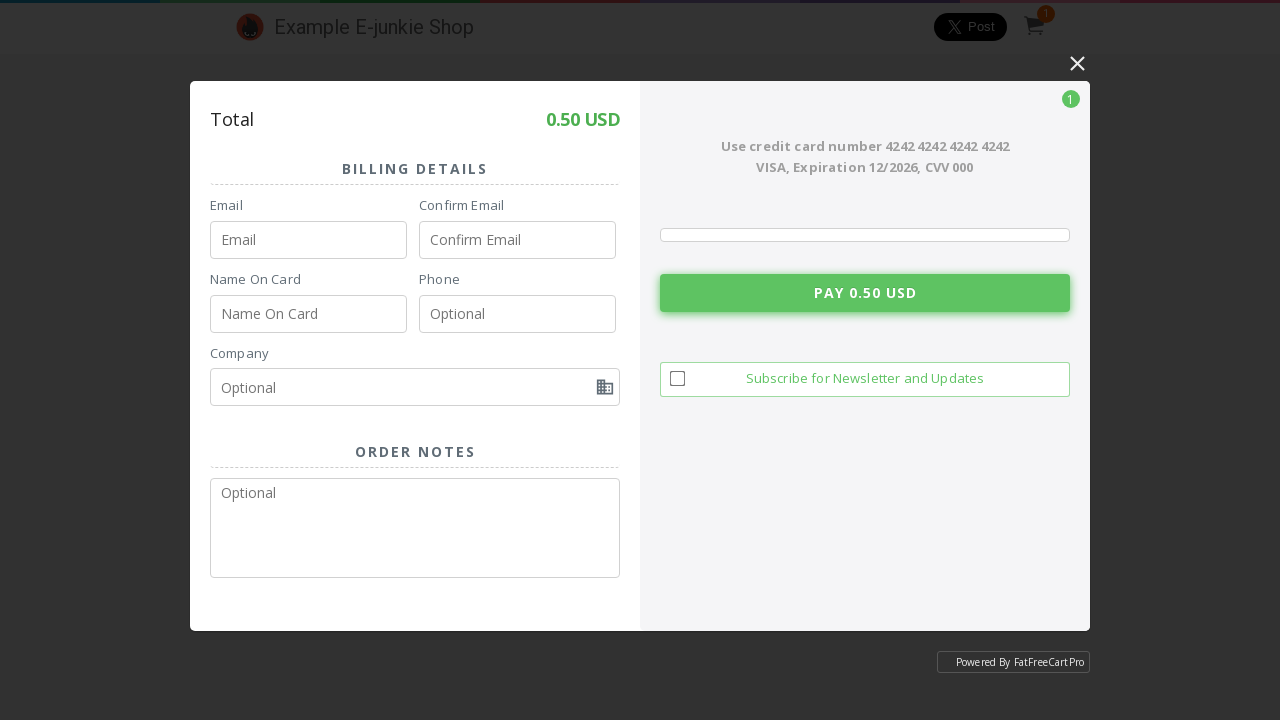

Clicked Pay button without filling required fields at (865, 377) on .Pay-Button
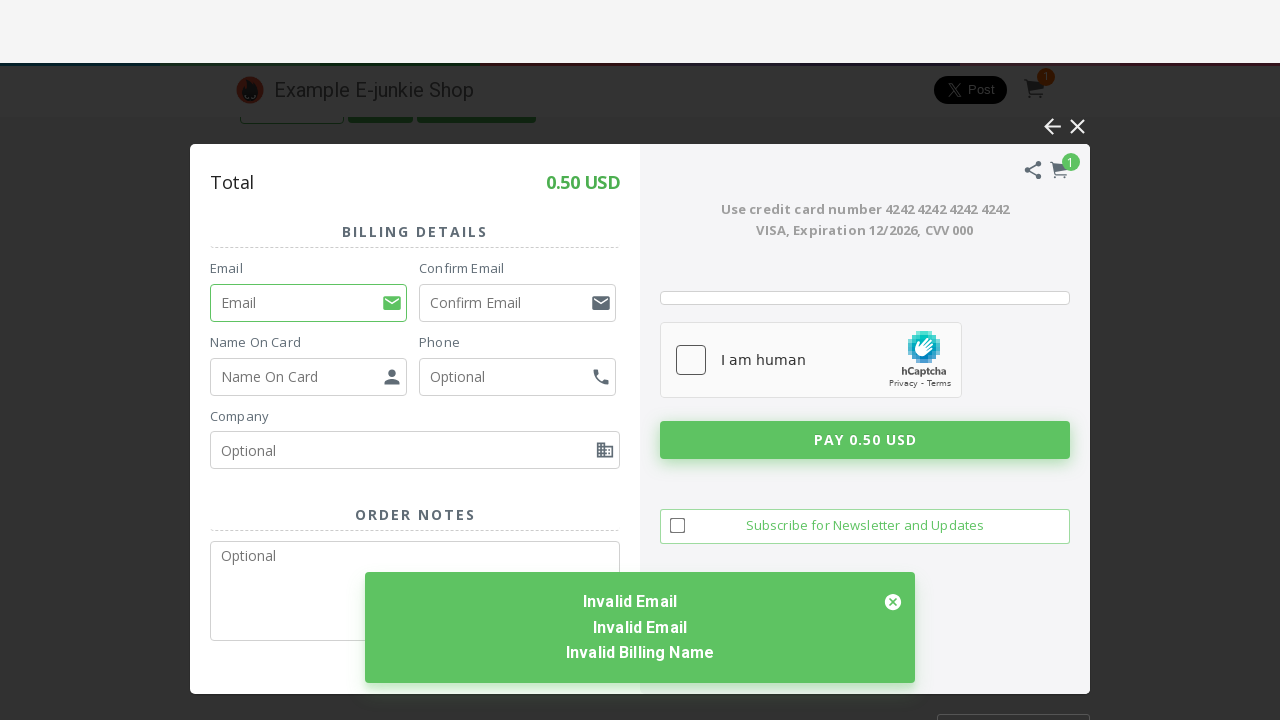

Validation error message 'Invalid Email' appeared
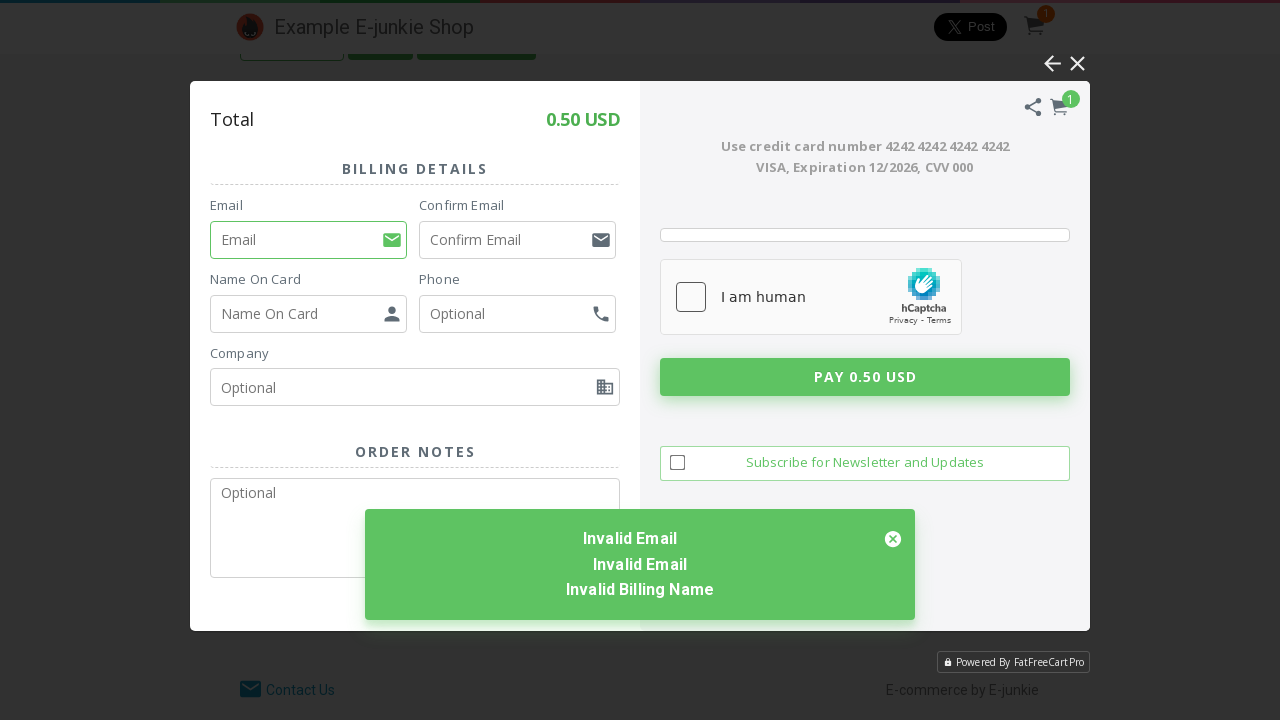

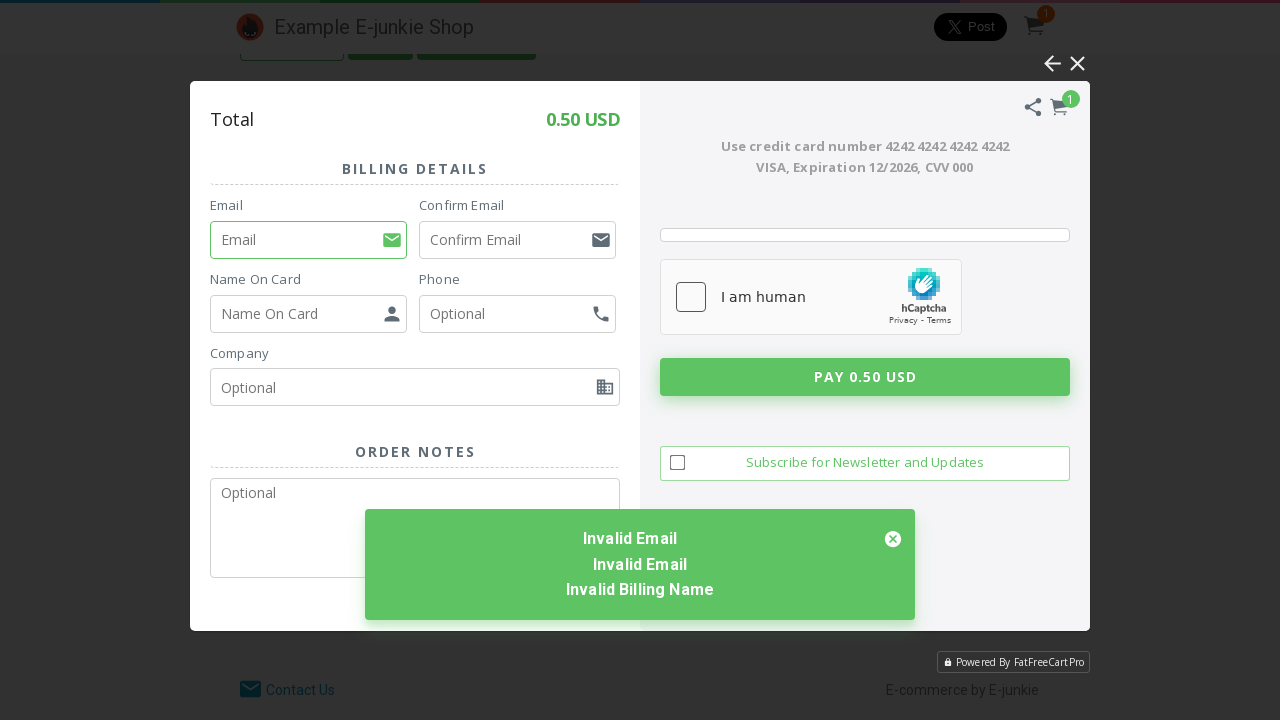